Tests the Add/Remove Elements functionality by clicking Add Element button and verifying the created Delete button label

Starting URL: http://the-internet.herokuapp.com/

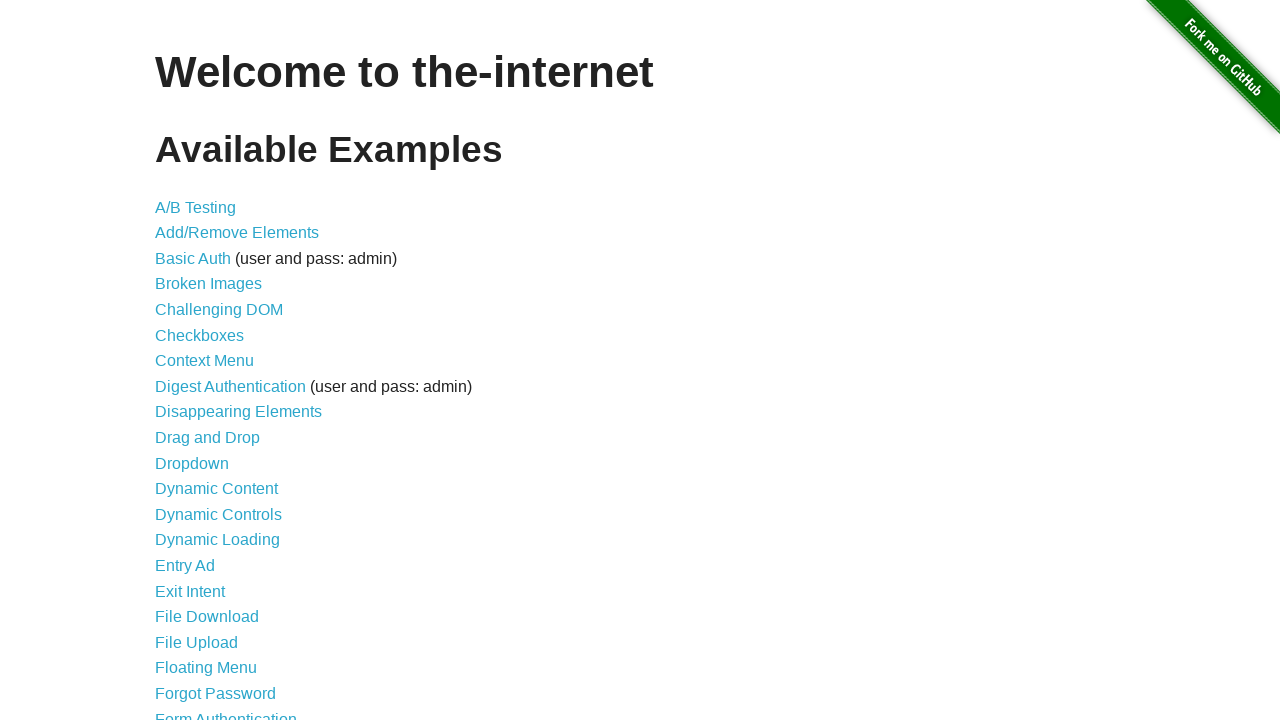

Clicked on 'Add/Remove Elements' link at (237, 233) on a[href='/add_remove_elements/']
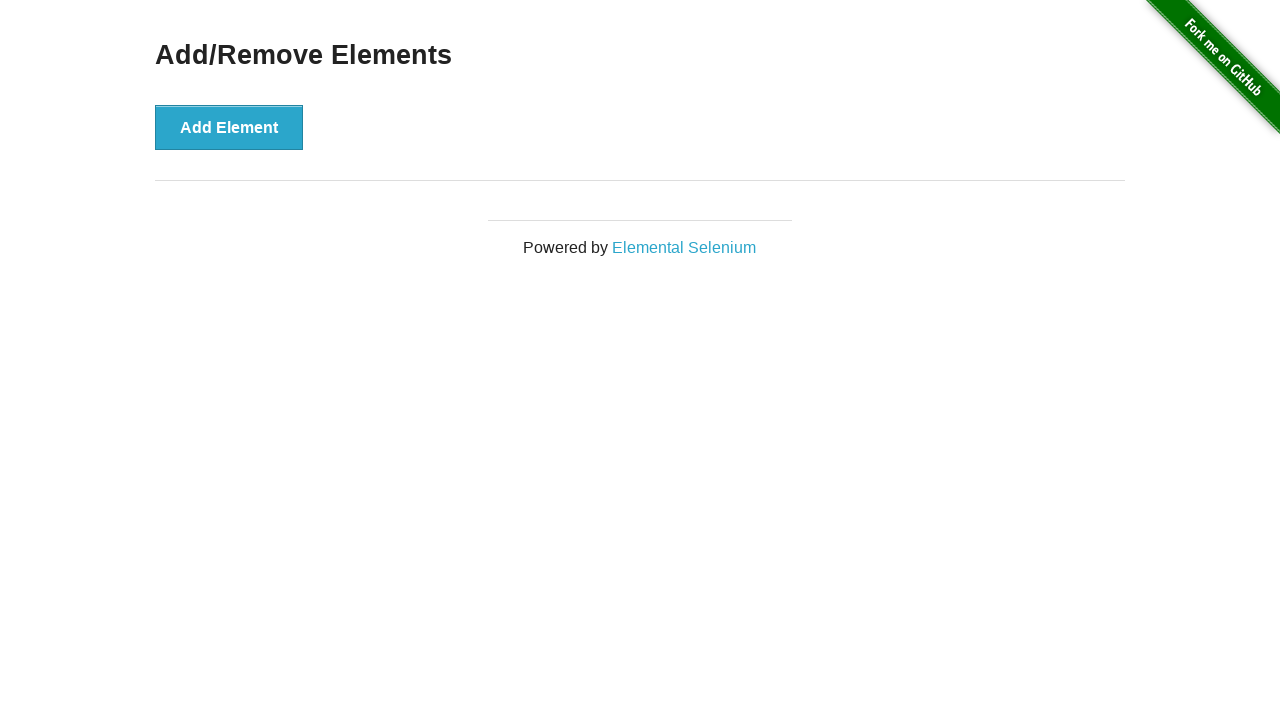

Clicked on 'Add Element' button at (229, 127) on button[onclick='addElement()']
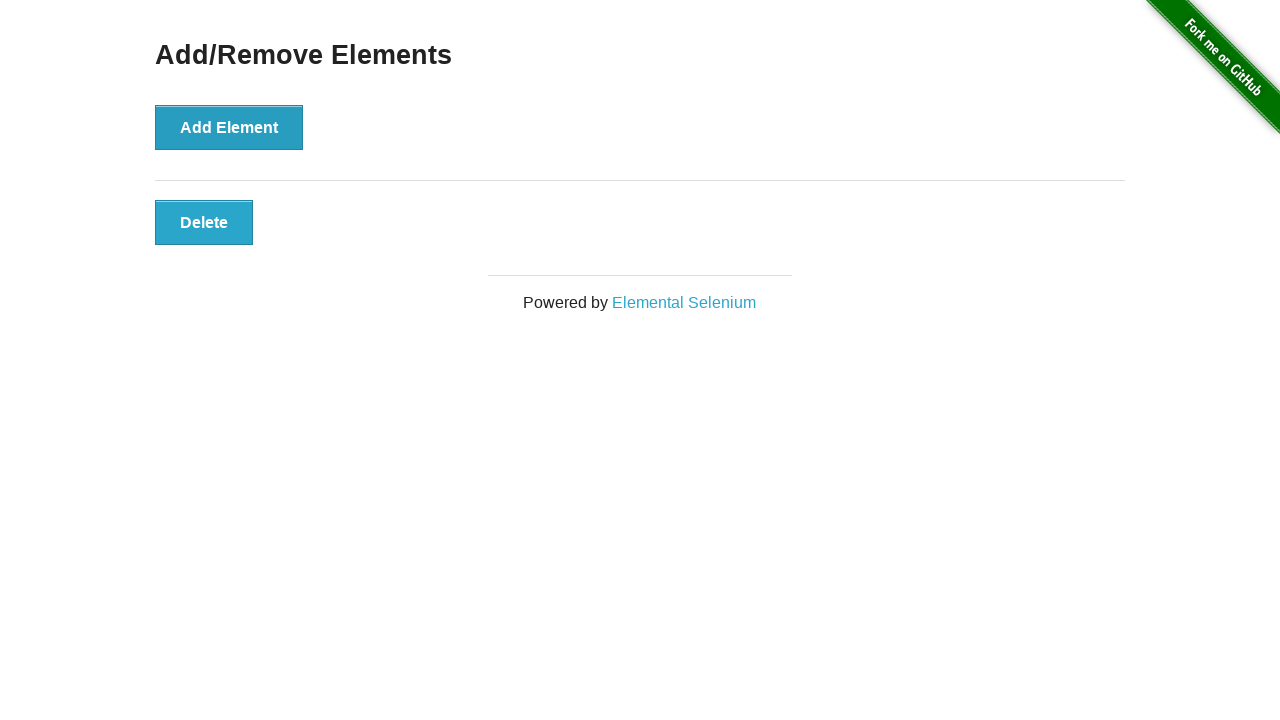

Delete button element appeared
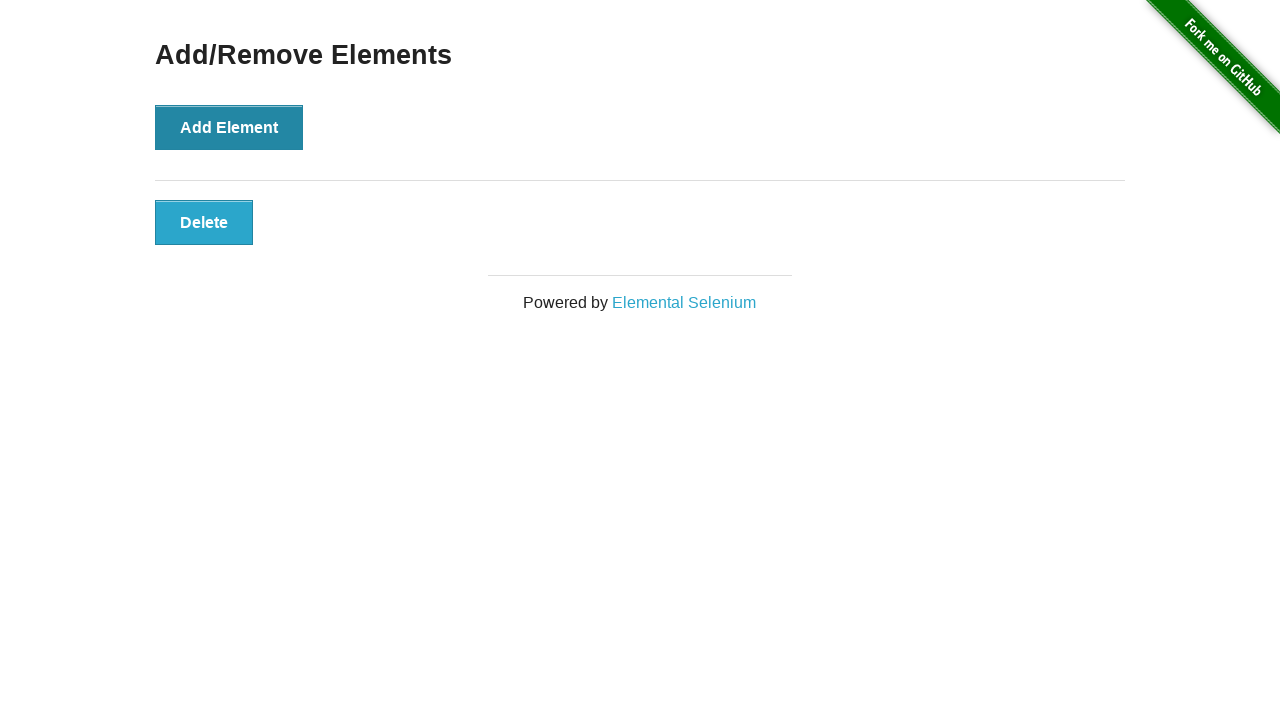

Verified Delete button has correct label 'Delete'
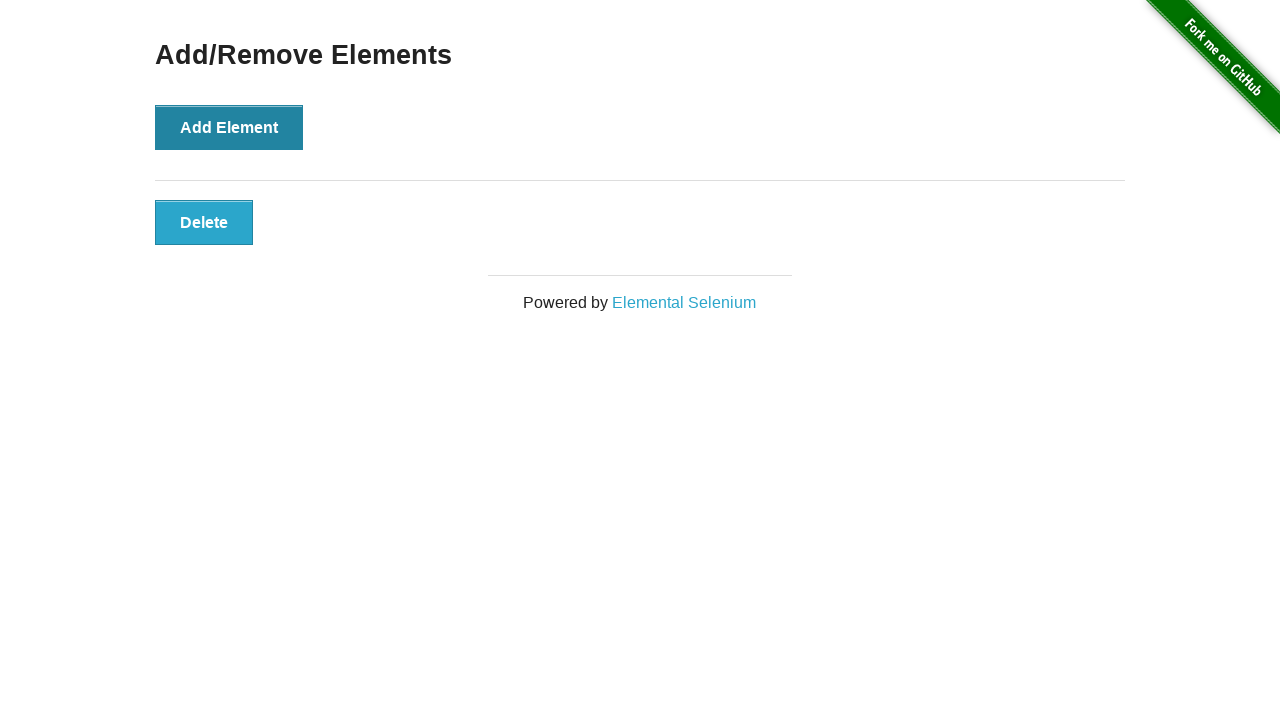

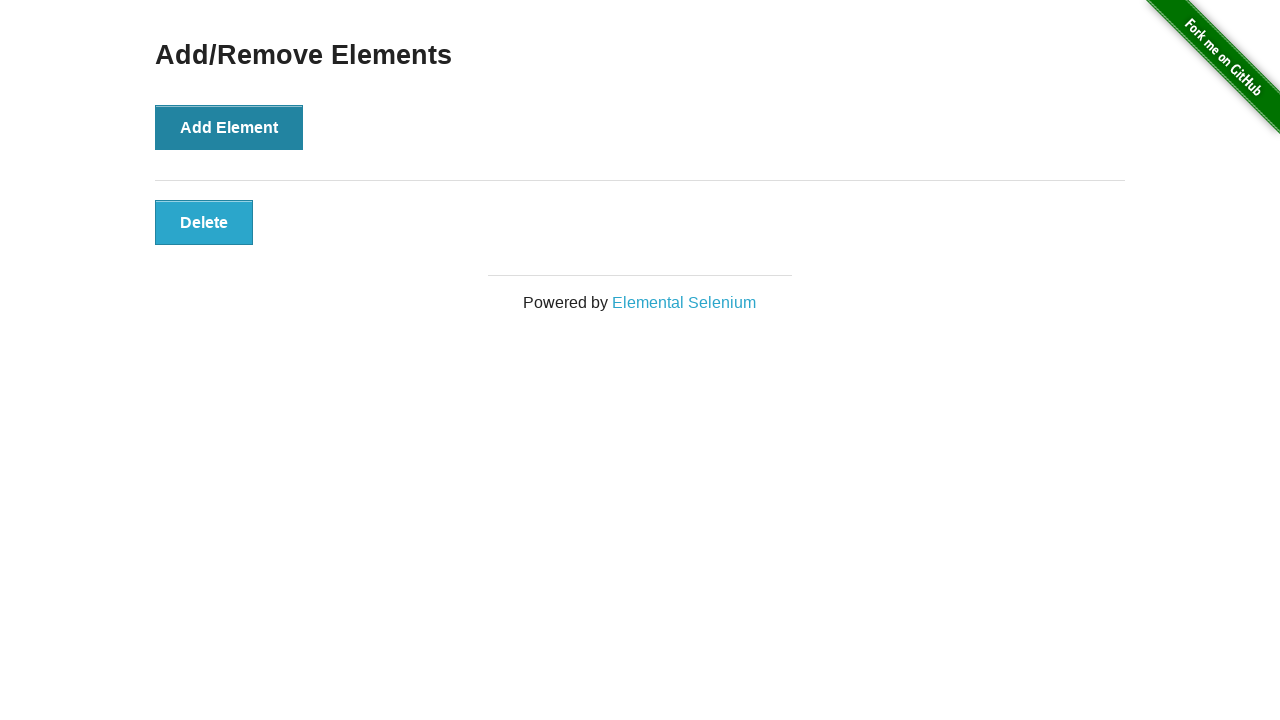